Tests React Semantic UI searchable dropdown by typing search terms to filter and select countries from the dropdown.

Starting URL: https://react.semantic-ui.com/maximize/dropdown-example-search-selection/

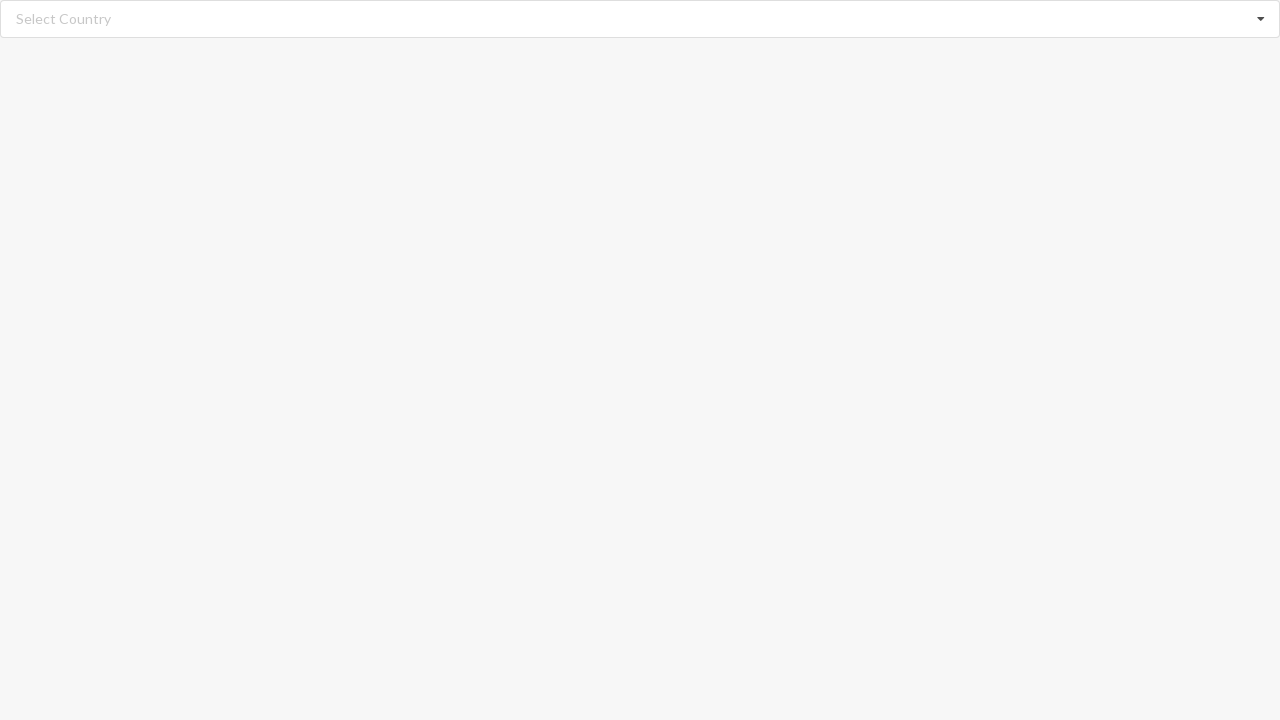

Cleared search input field on input.search
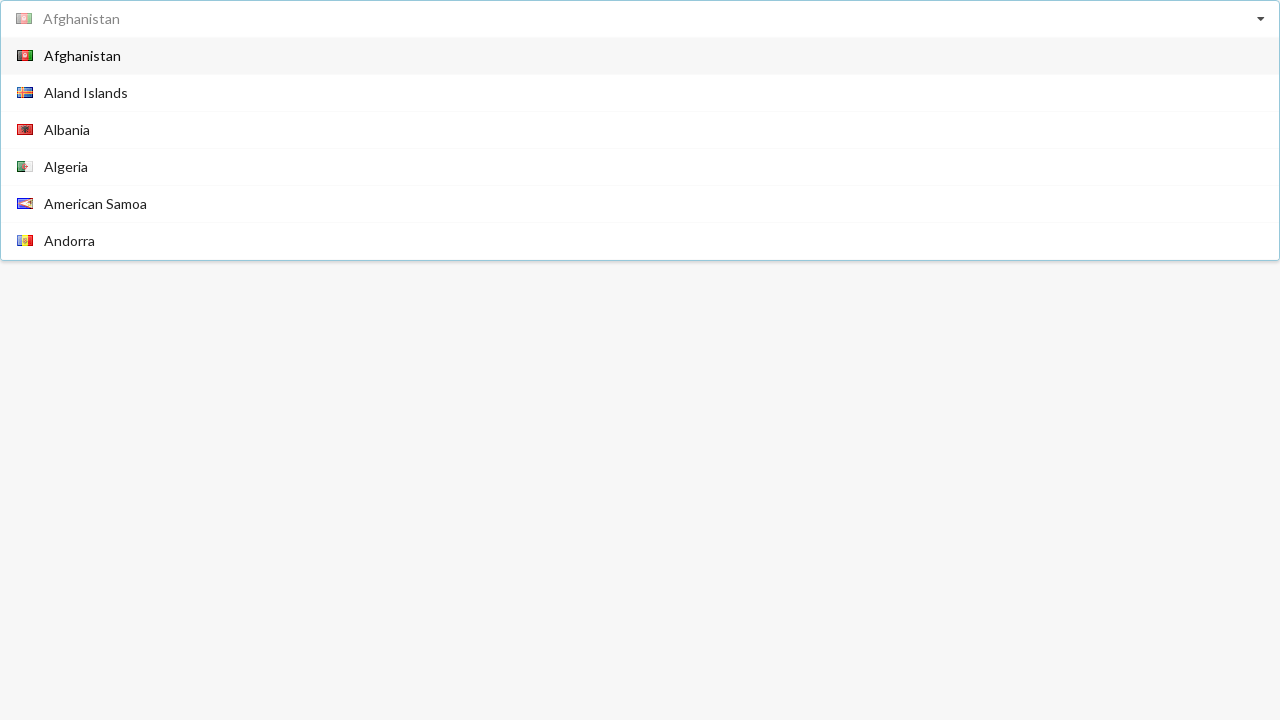

Typed 'Algeria' in search field to filter dropdown options on input.search
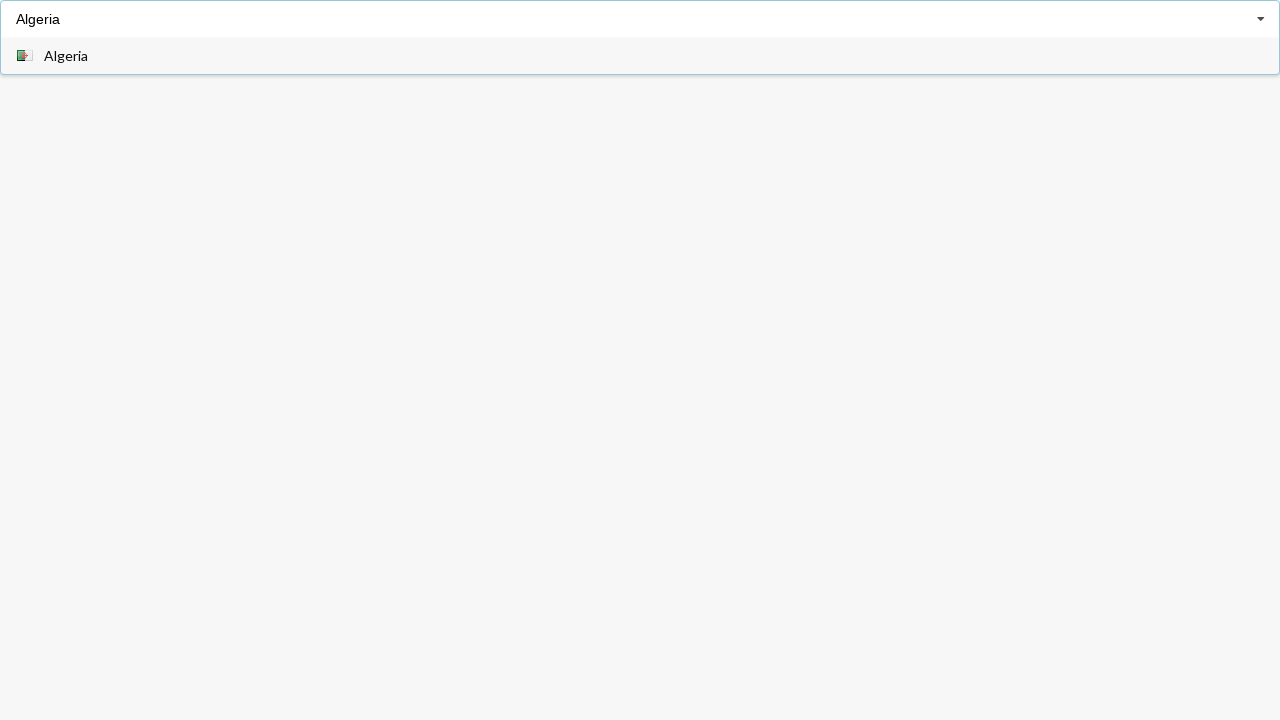

Waited for dropdown menu to display search results
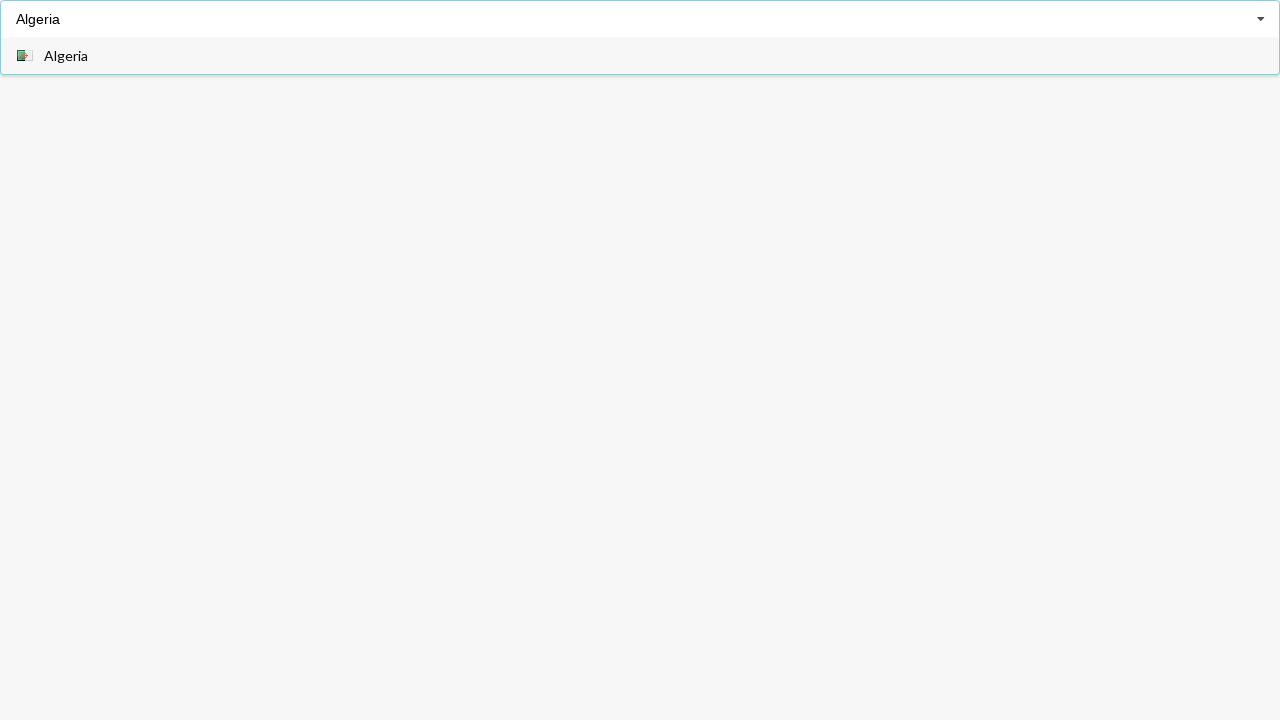

Clicked on 'Algeria' option from dropdown menu at (66, 56) on div.menu span.text:has-text('Algeria')
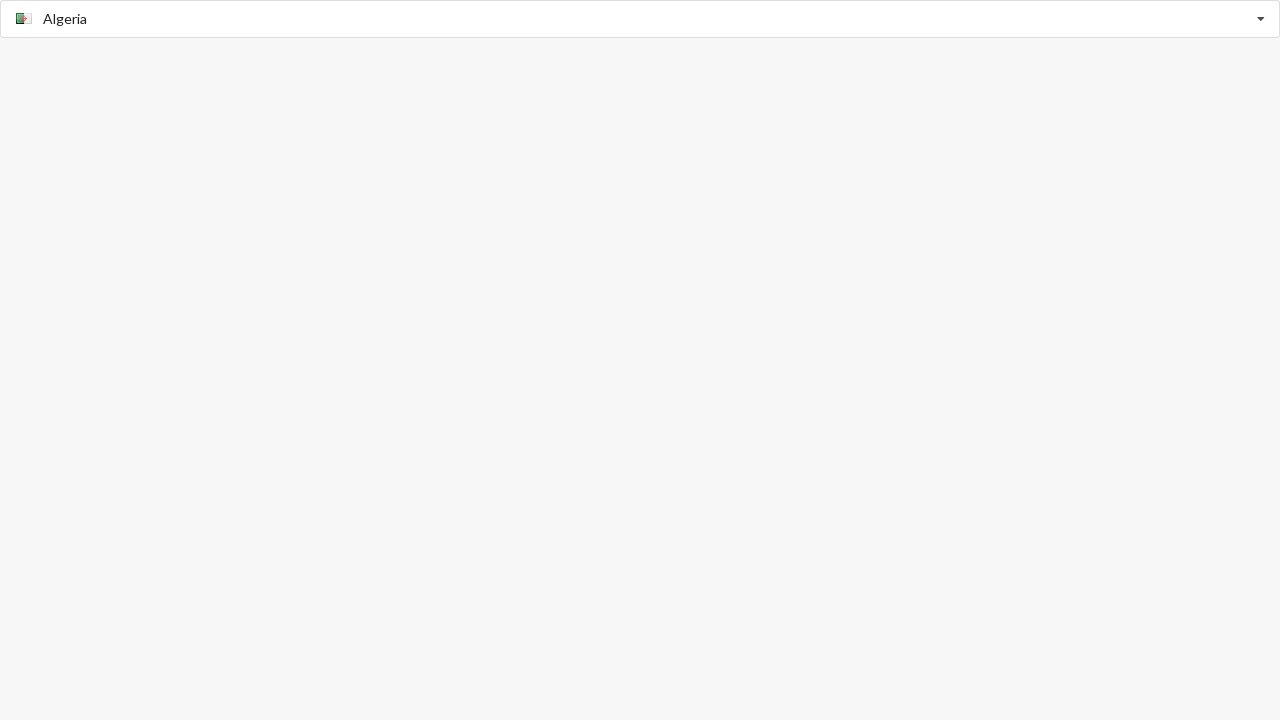

Waited 1 second for selection to register
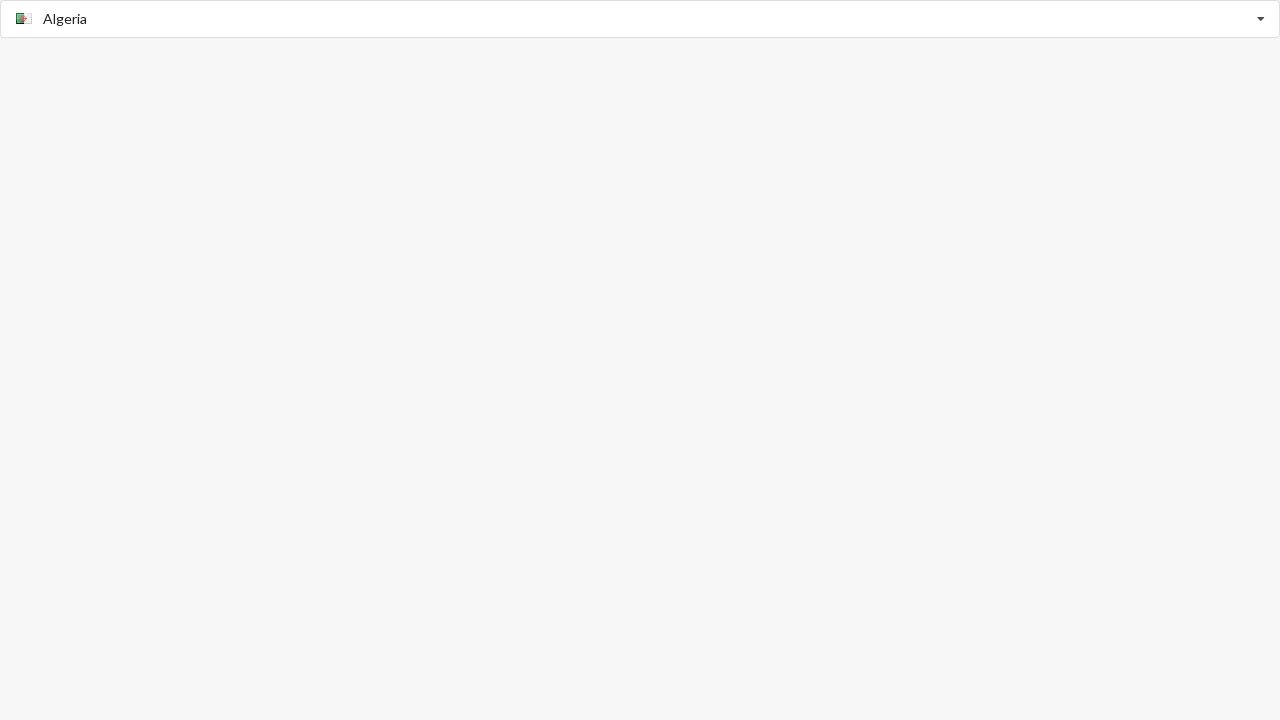

Cleared search input field for next selection on input.search
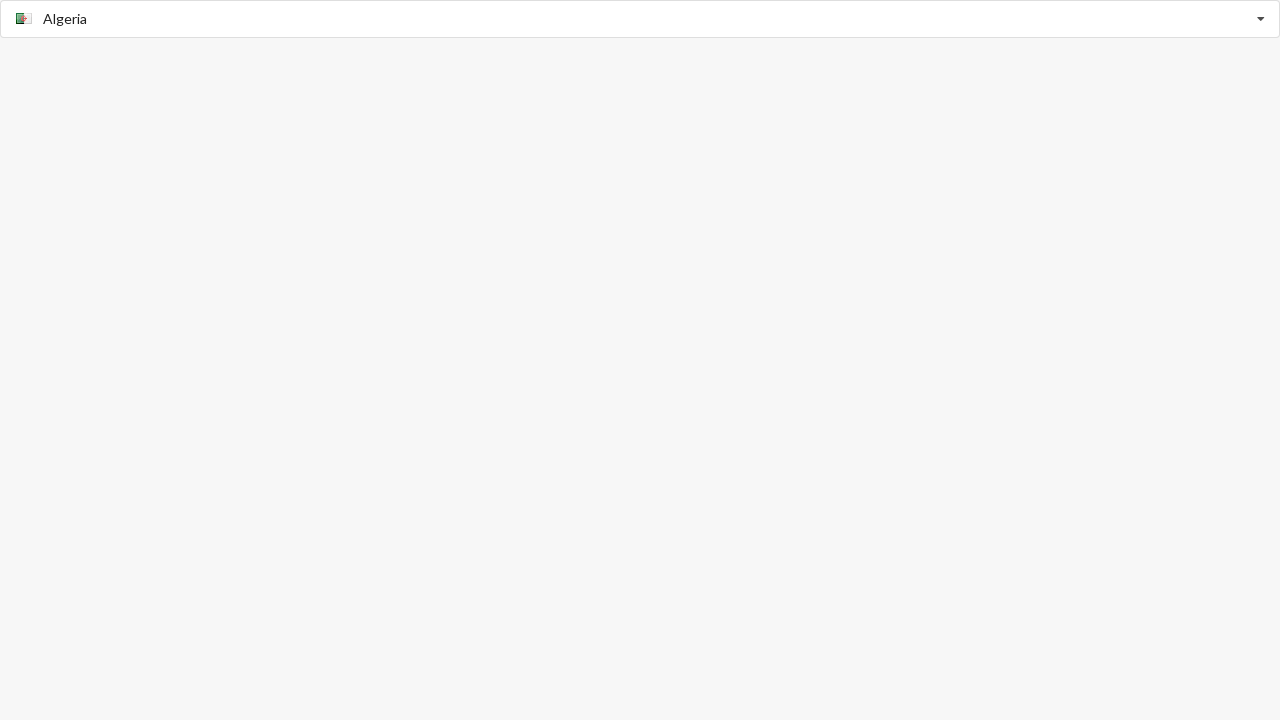

Typed 'Bahrain' in search field to filter dropdown options on input.search
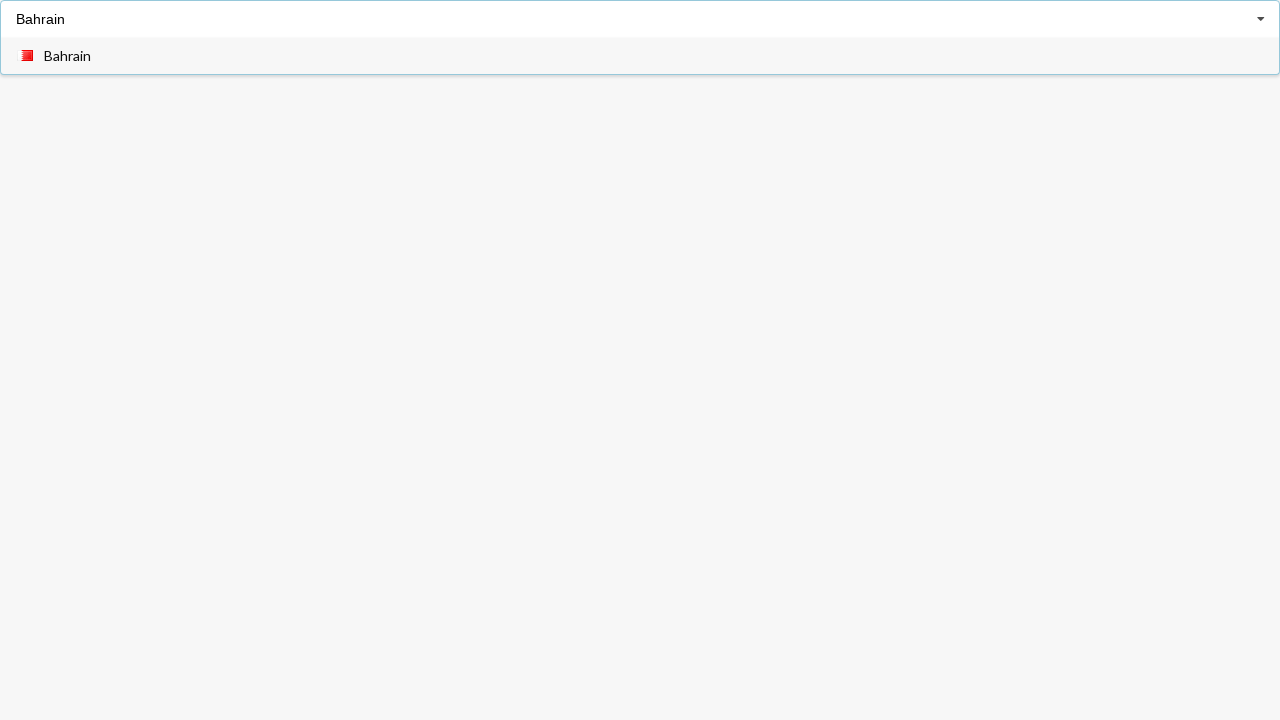

Waited for dropdown menu to display search results
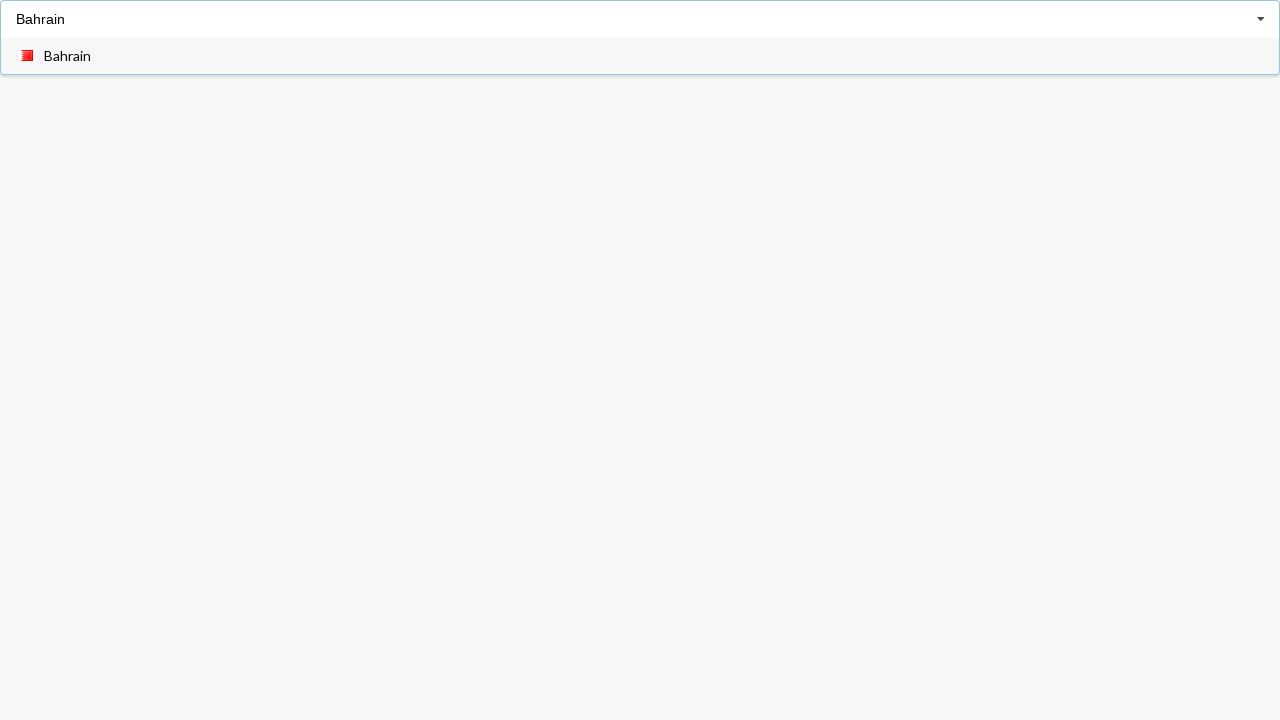

Clicked on 'Bahrain' option from dropdown menu at (68, 56) on div.menu span.text:has-text('Bahrain')
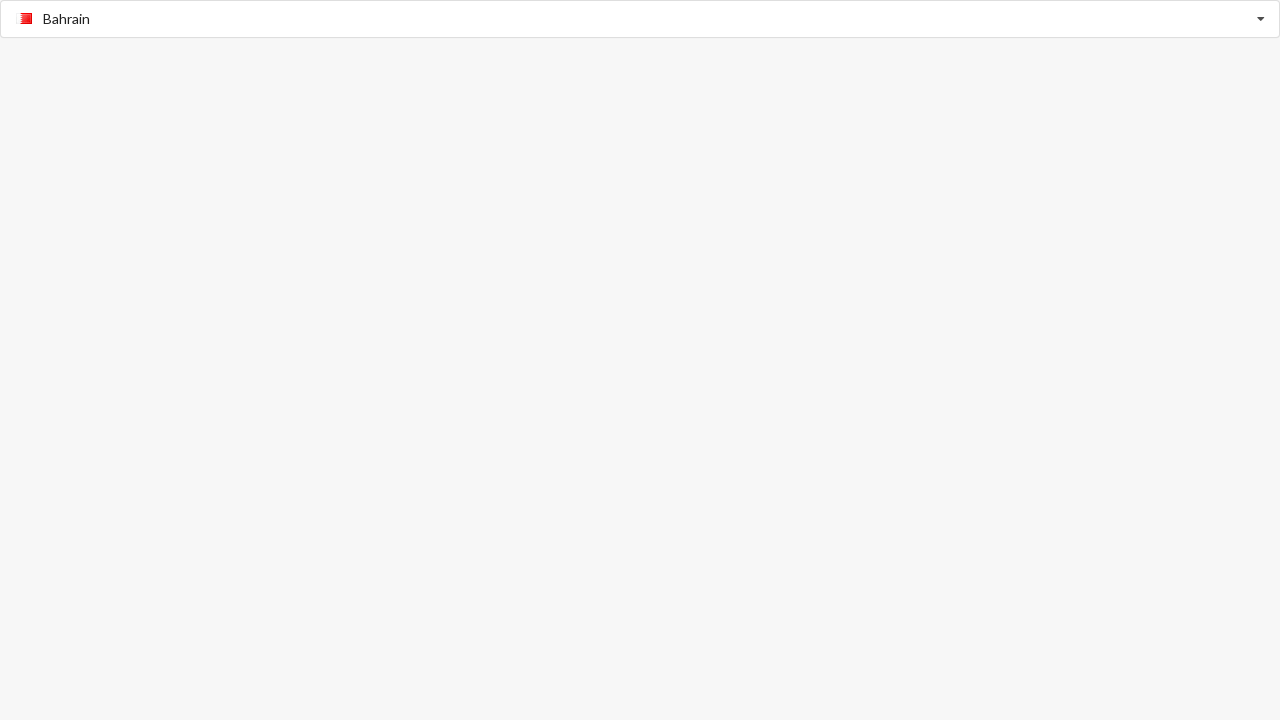

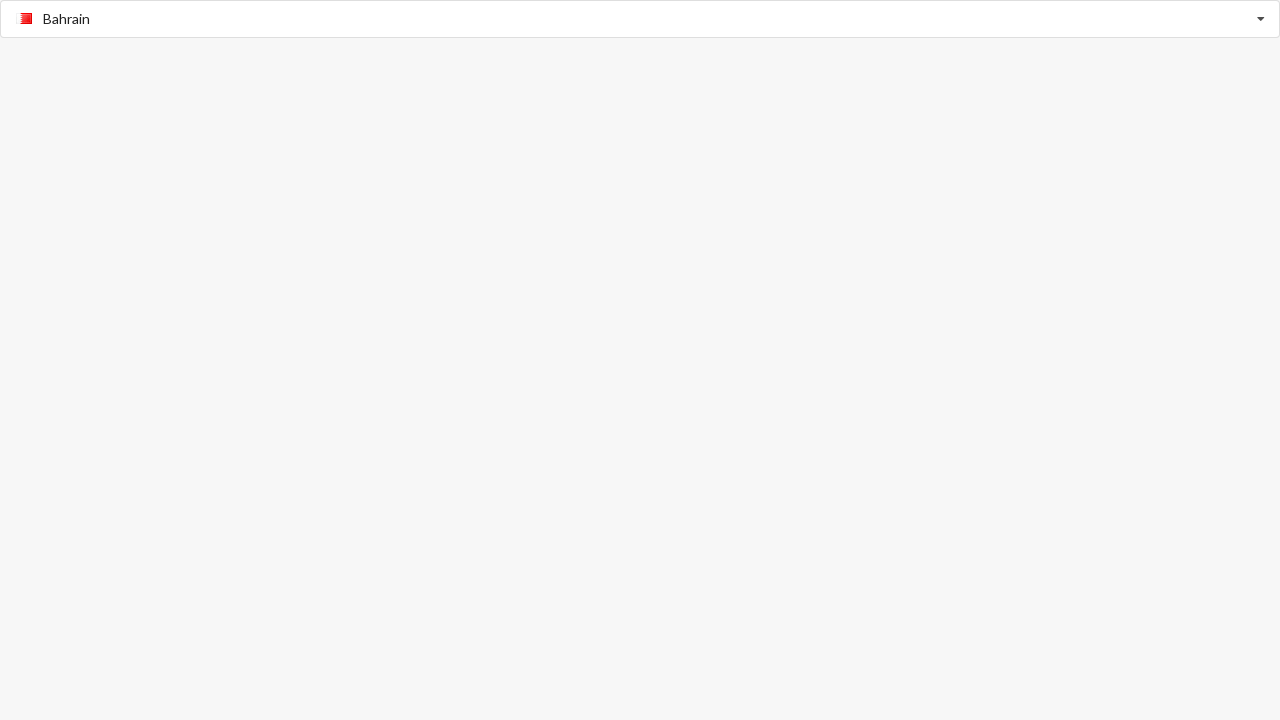